Tests JavaScript alert/prompt handling on W3Schools by clicking a button that triggers a prompt dialog, entering a name, and accepting the alert.

Starting URL: https://www.w3schools.com/js/tryit.asp?filename=tryjs_prompt

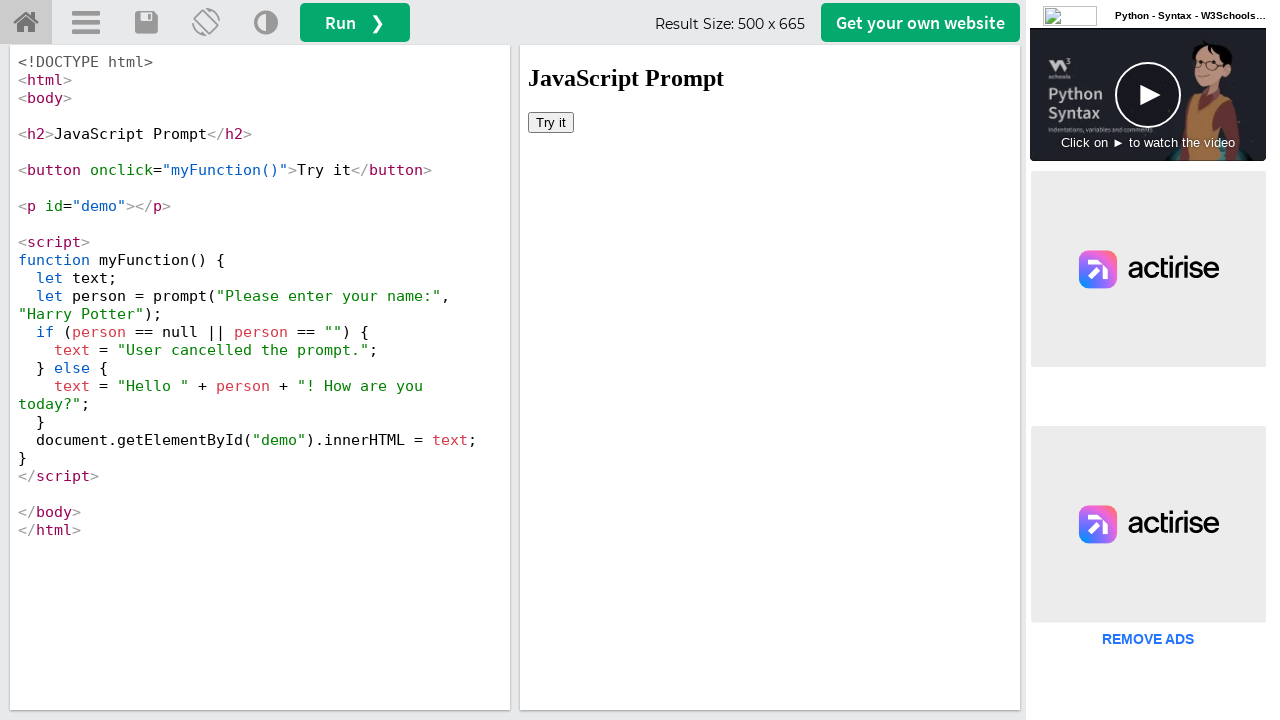

Located iframe with ID 'iframeResult'
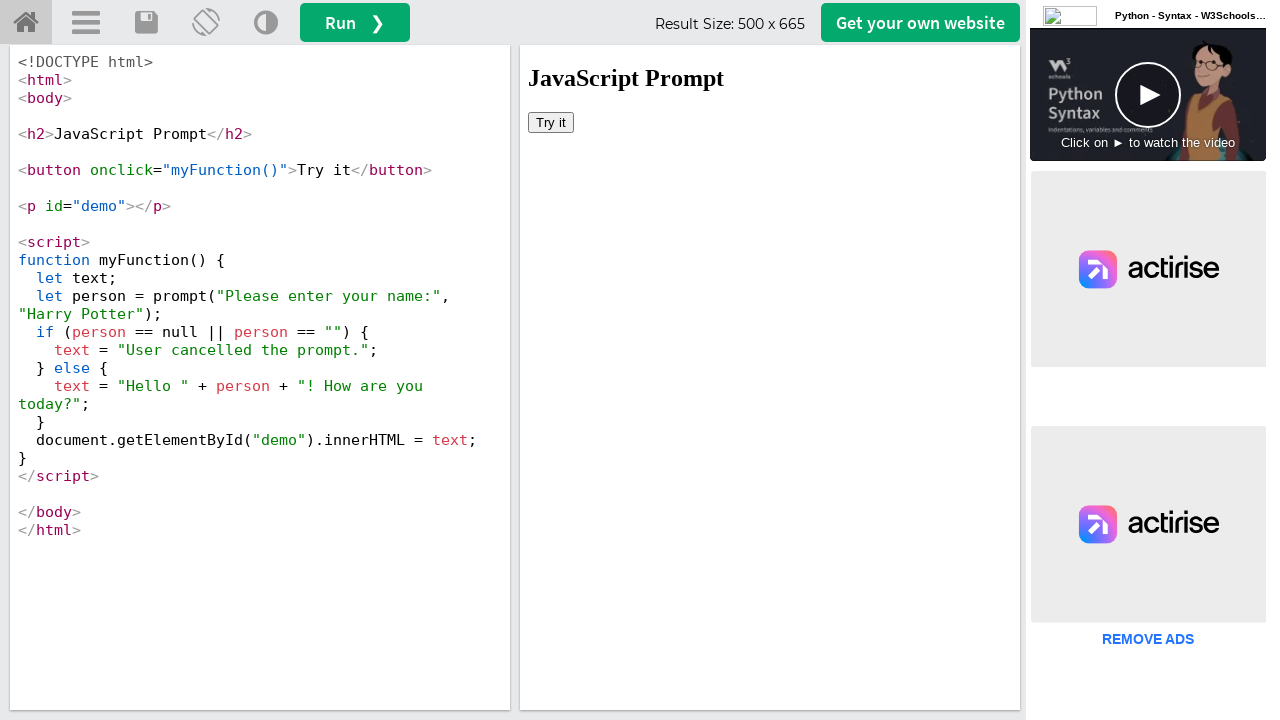

Clicked 'Try it' button in iframe at (551, 122) on #iframeResult >> internal:control=enter-frame >> xpath=//button[text()='Try it']
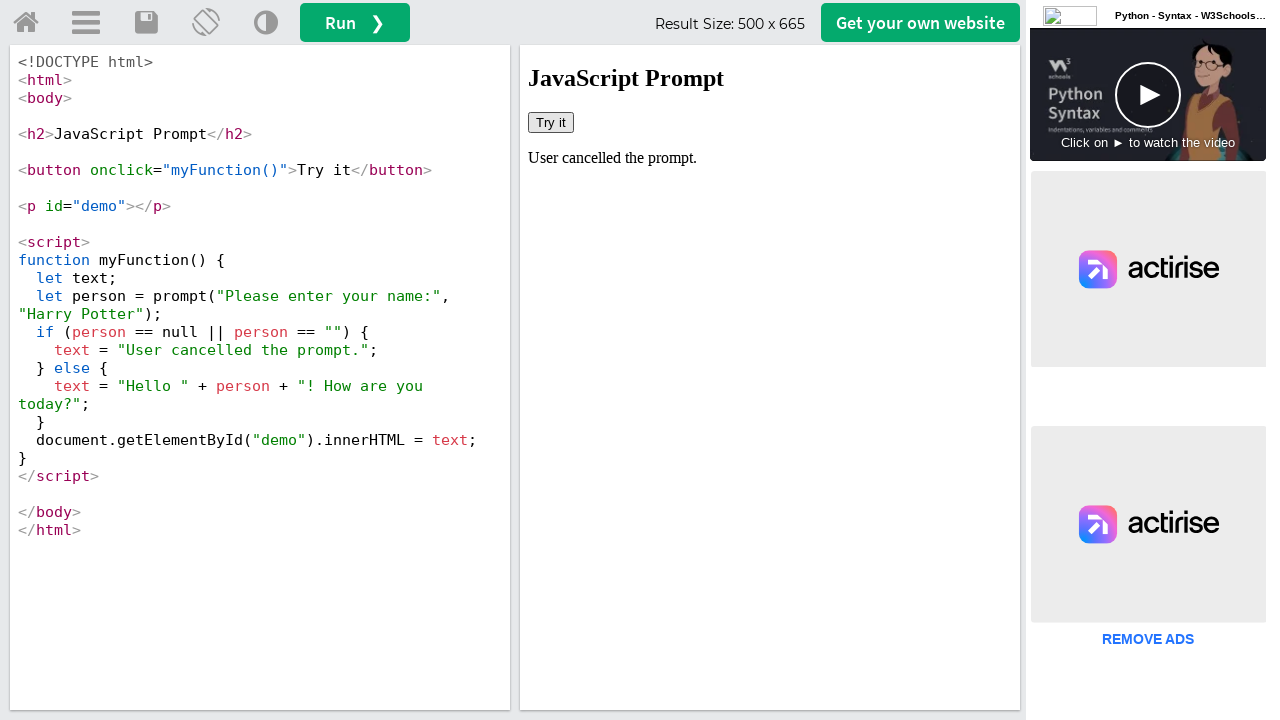

Set up dialog handler to accept prompts with name 'JohnDoe'
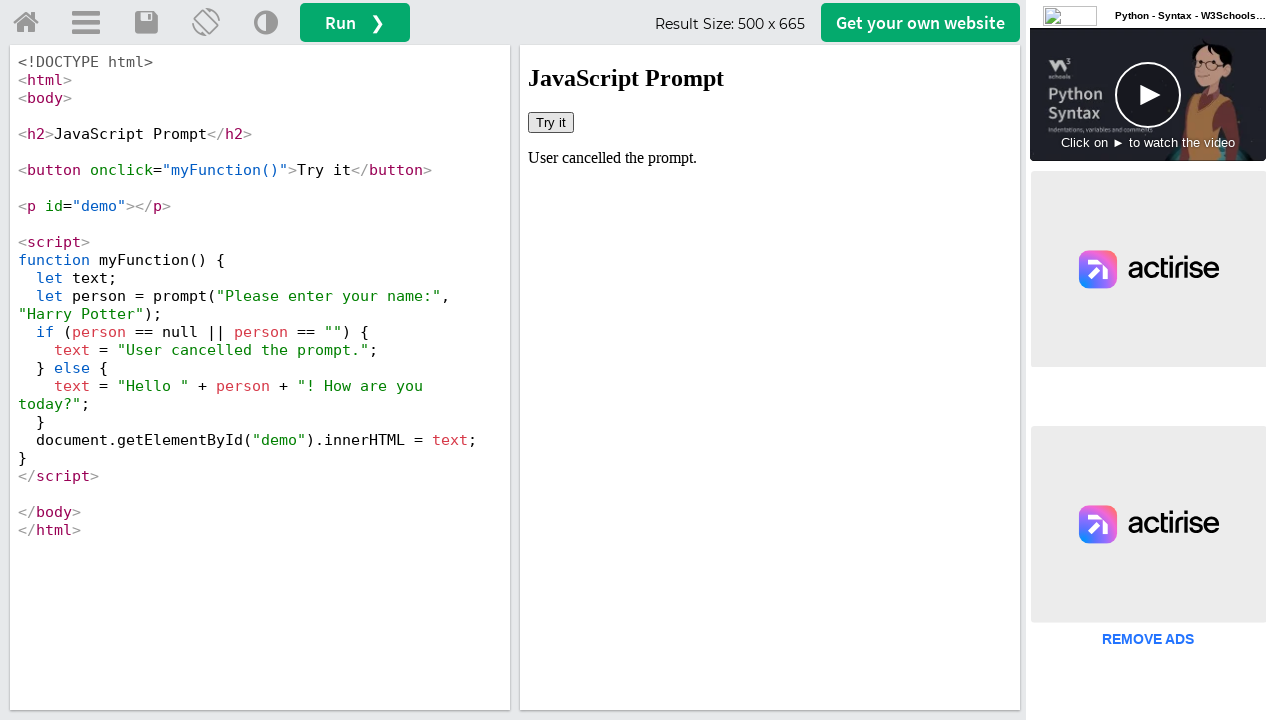

Clicked 'Try it' button again to trigger prompt dialog with handler active at (551, 122) on #iframeResult >> internal:control=enter-frame >> xpath=//button[text()='Try it']
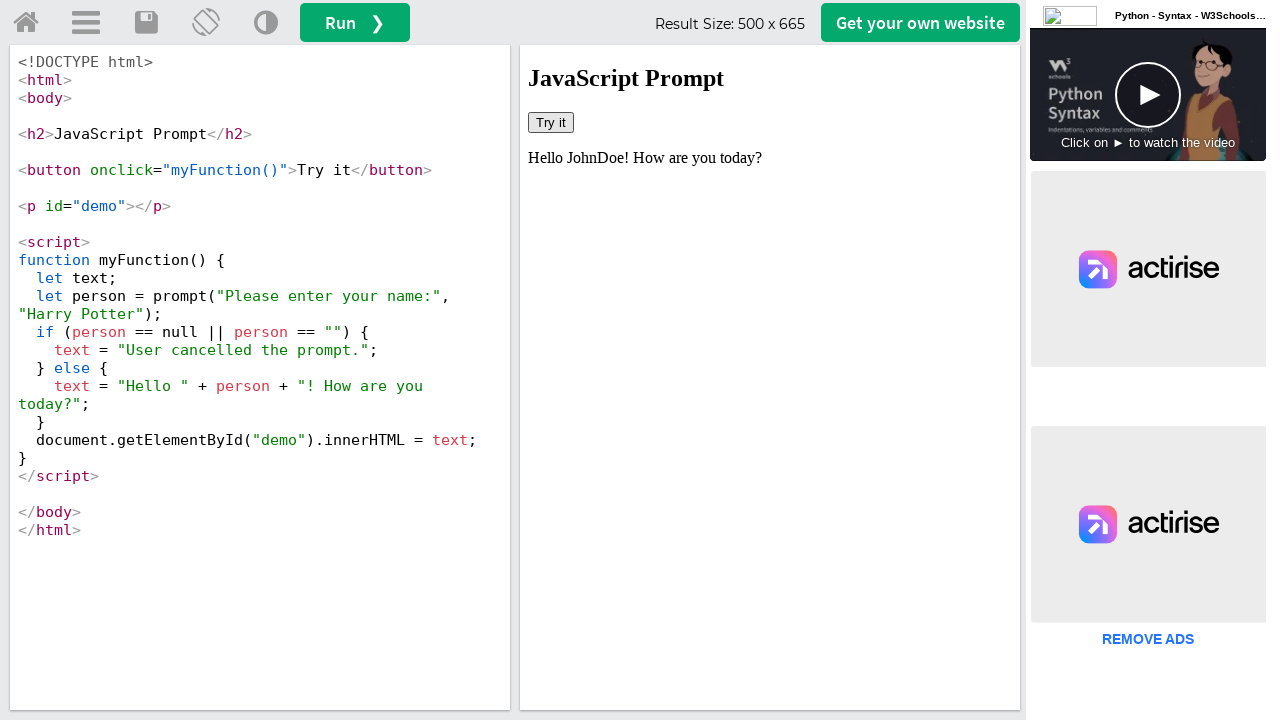

Waited for demo result element to be visible after accepting prompt
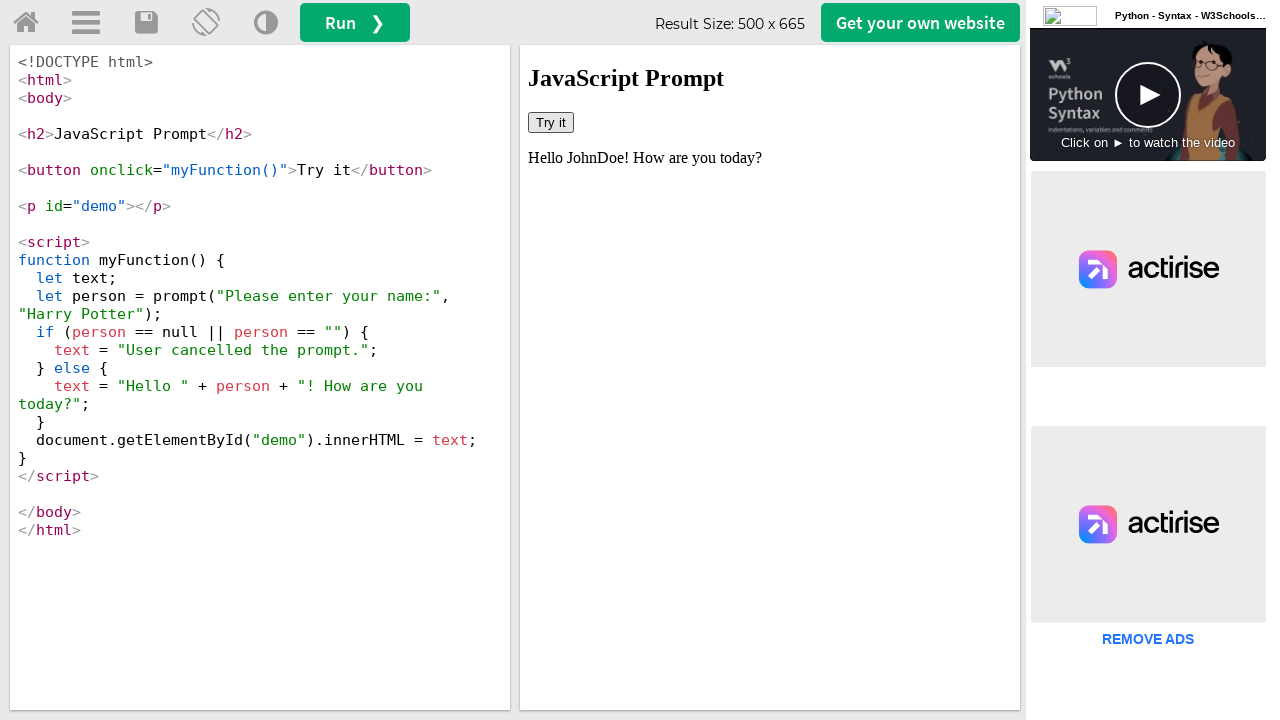

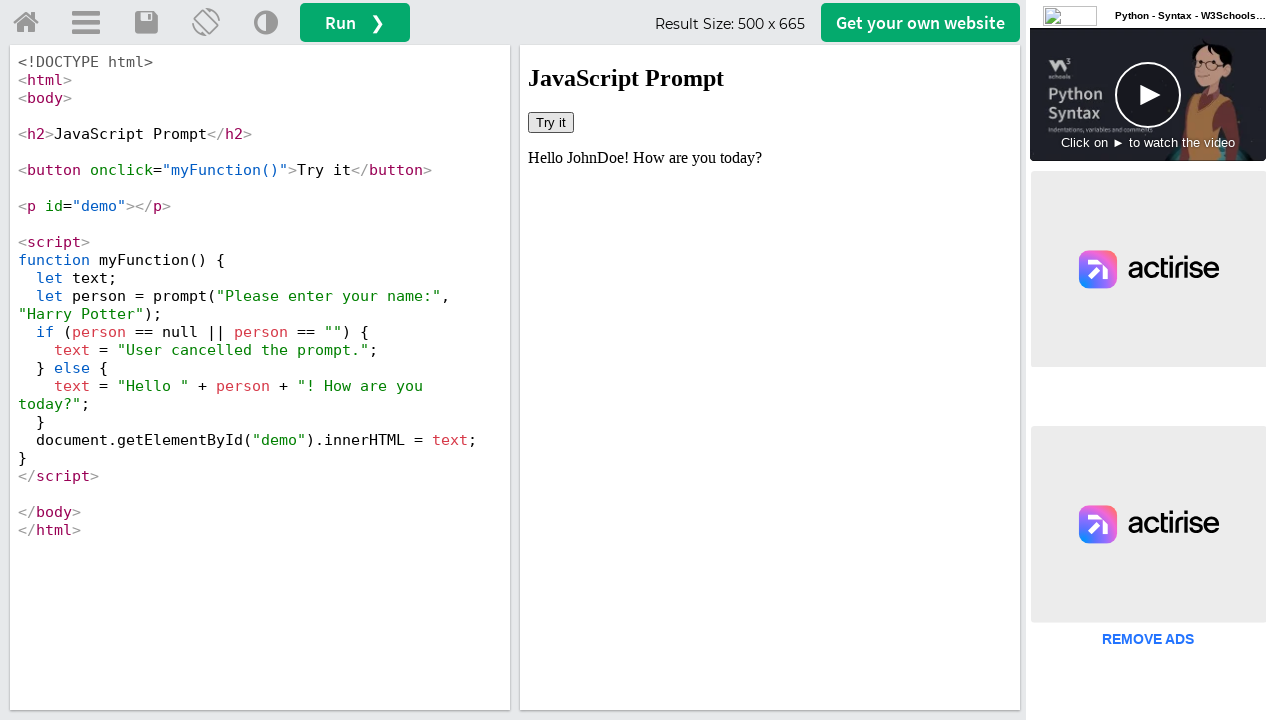